Tests drag and drop functionality by dragging rectangle A to rectangle B's position and verifying they swapped

Starting URL: https://the-internet.herokuapp.com/drag_and_drop

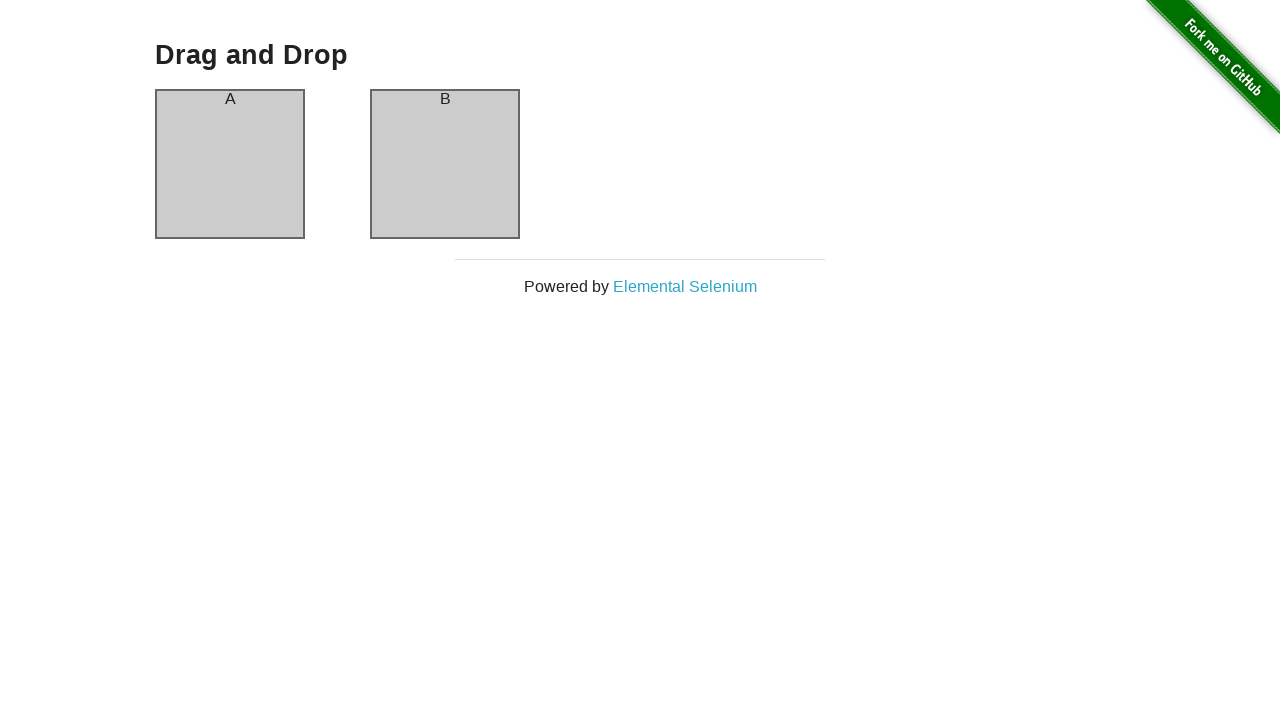

Verified first column contains 'A'
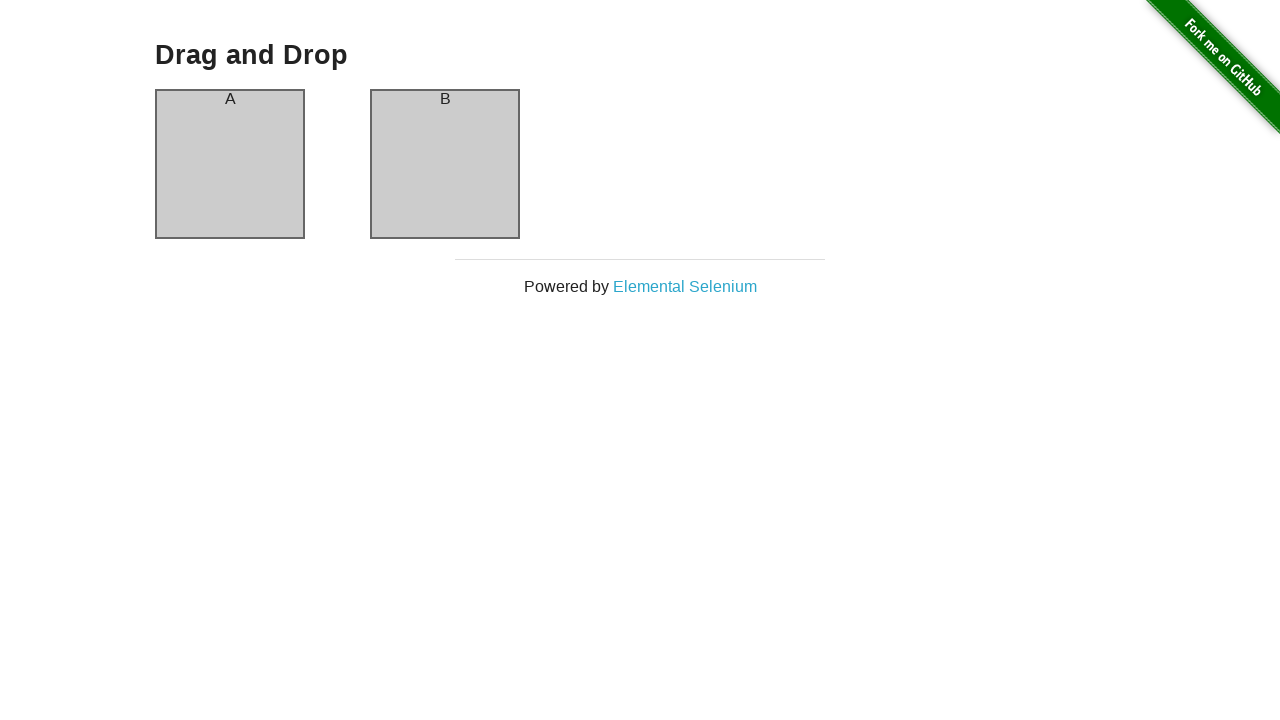

Dragged rectangle A to rectangle B's position at (445, 164)
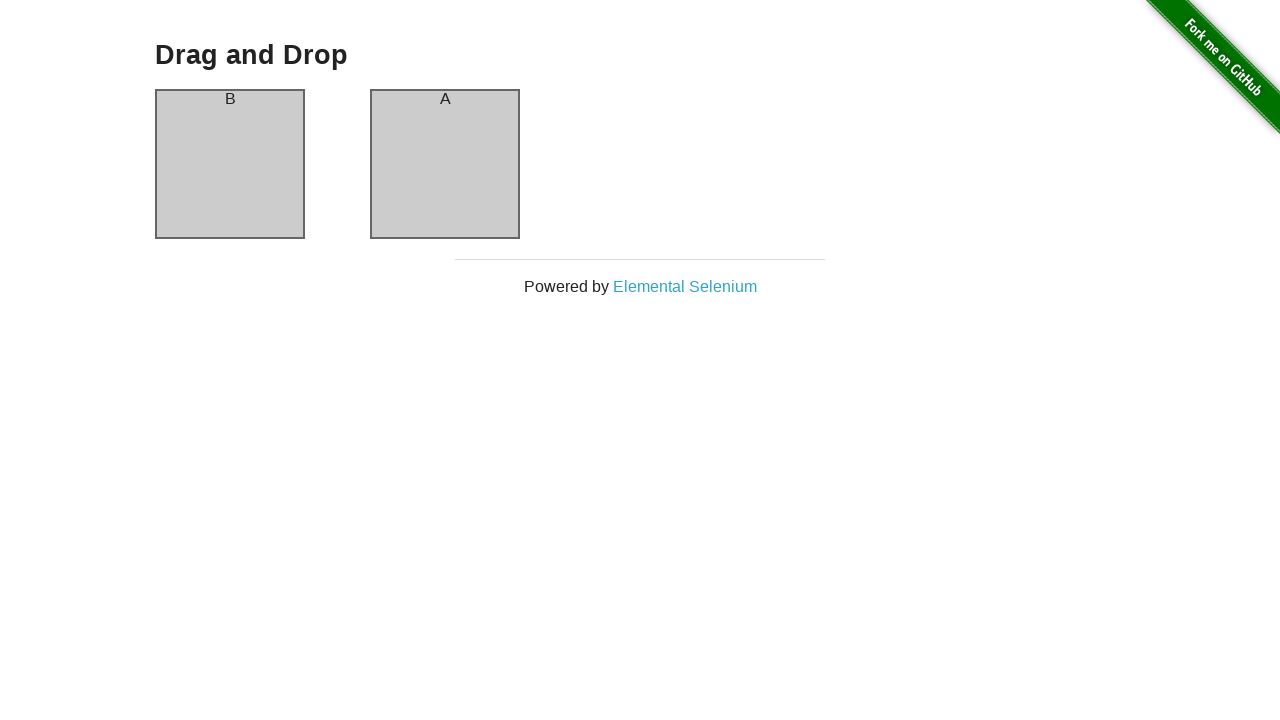

Verified rectangles swapped - first column now contains 'B'
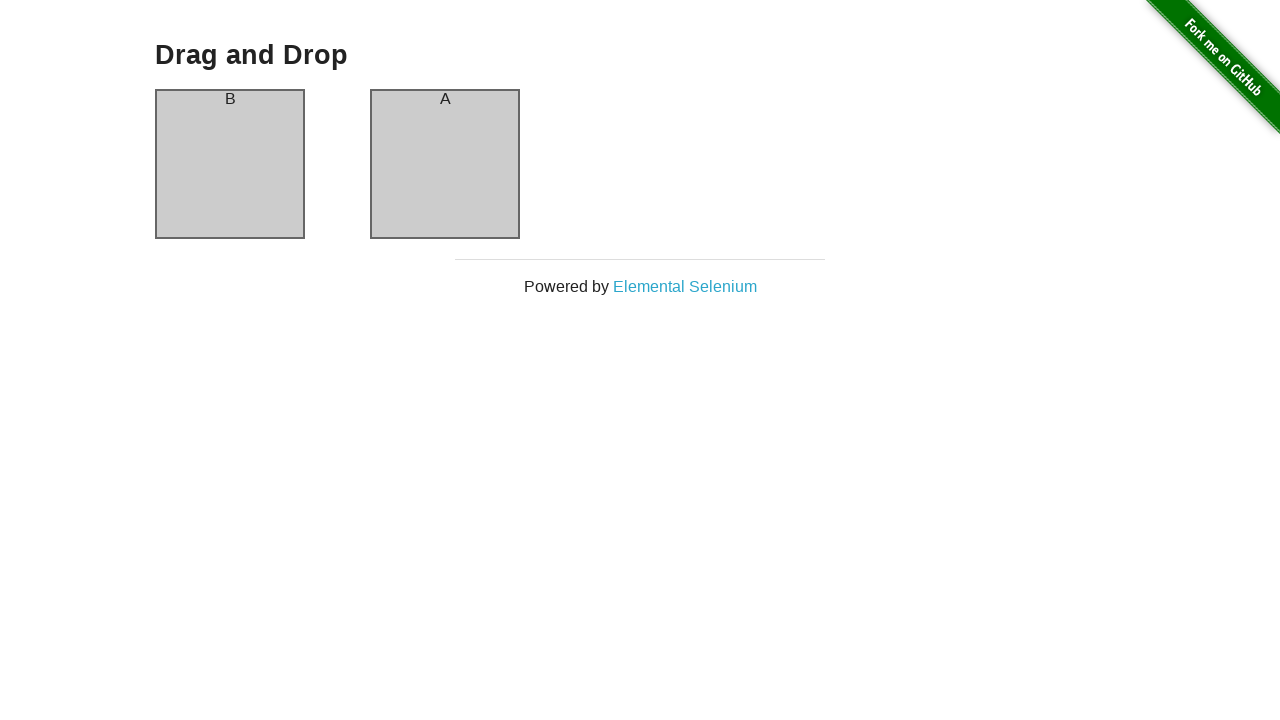

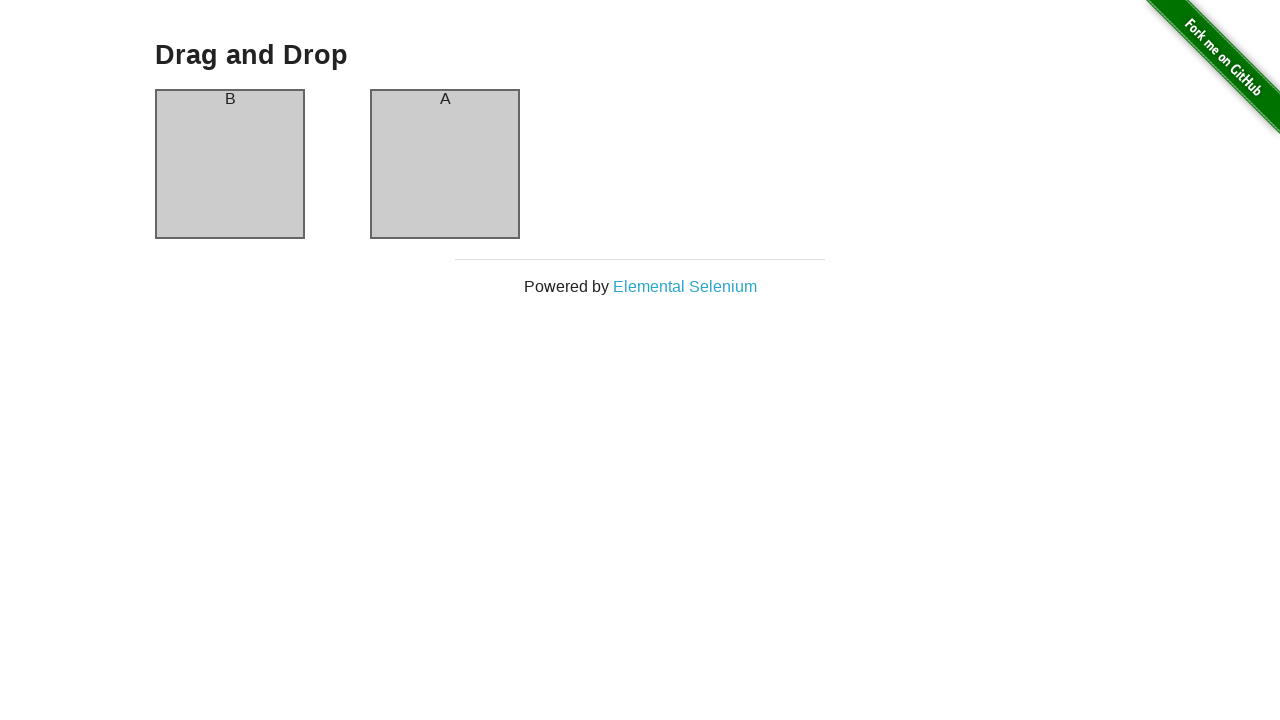